Tests multiple window handling by clicking a link that opens a new window and verifying the page title

Starting URL: https://practice.cydeo.com/windows

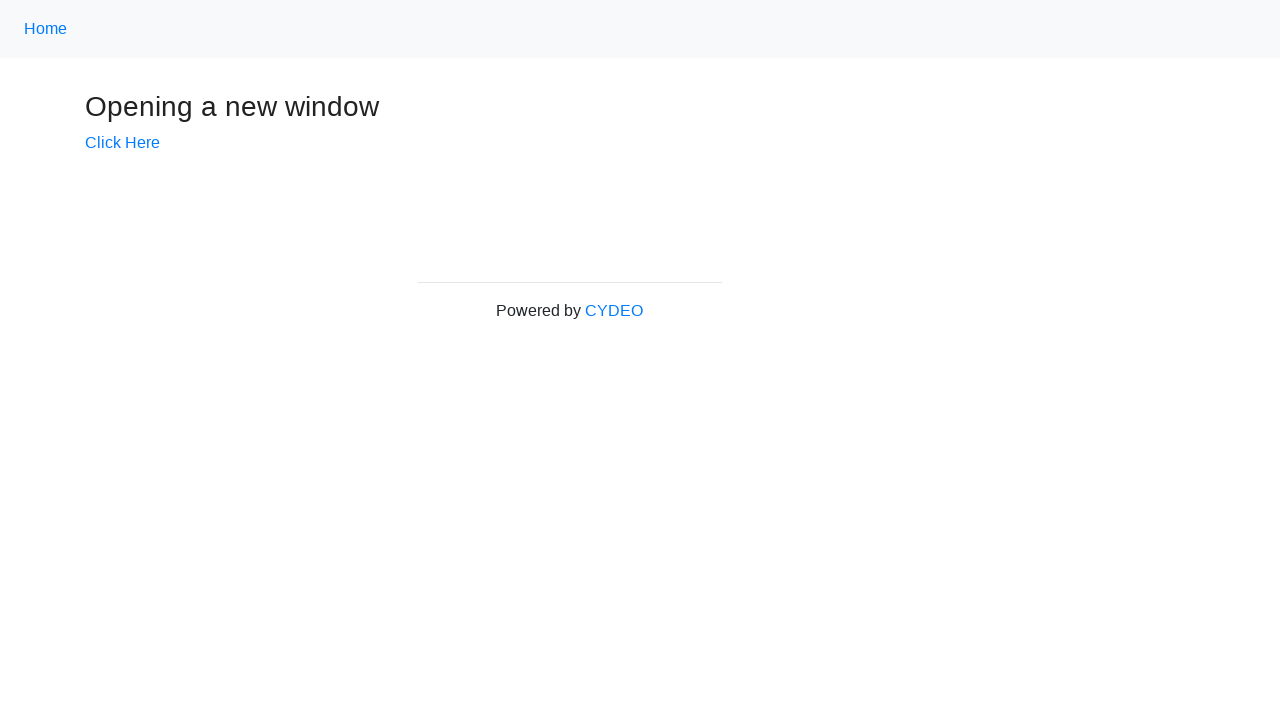

Verified initial page title is 'Windows'
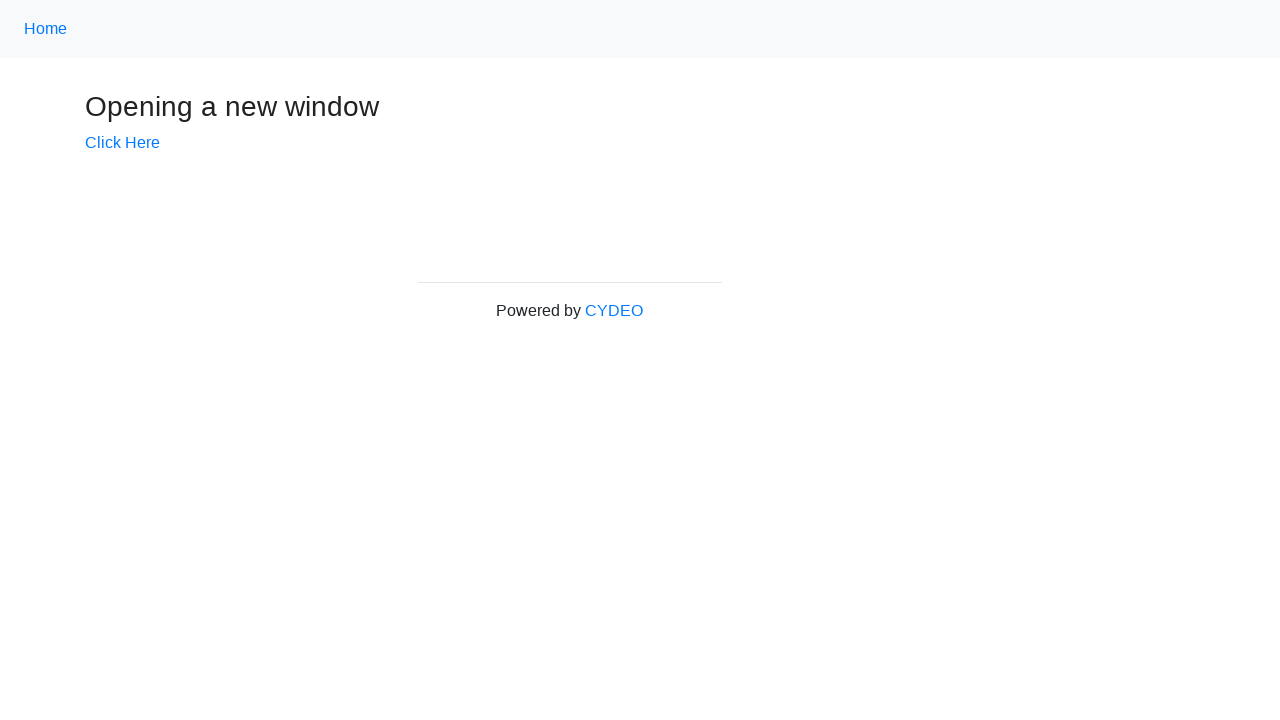

Clicked 'Click Here' link to open new window at (122, 143) on a:text('Click Here')
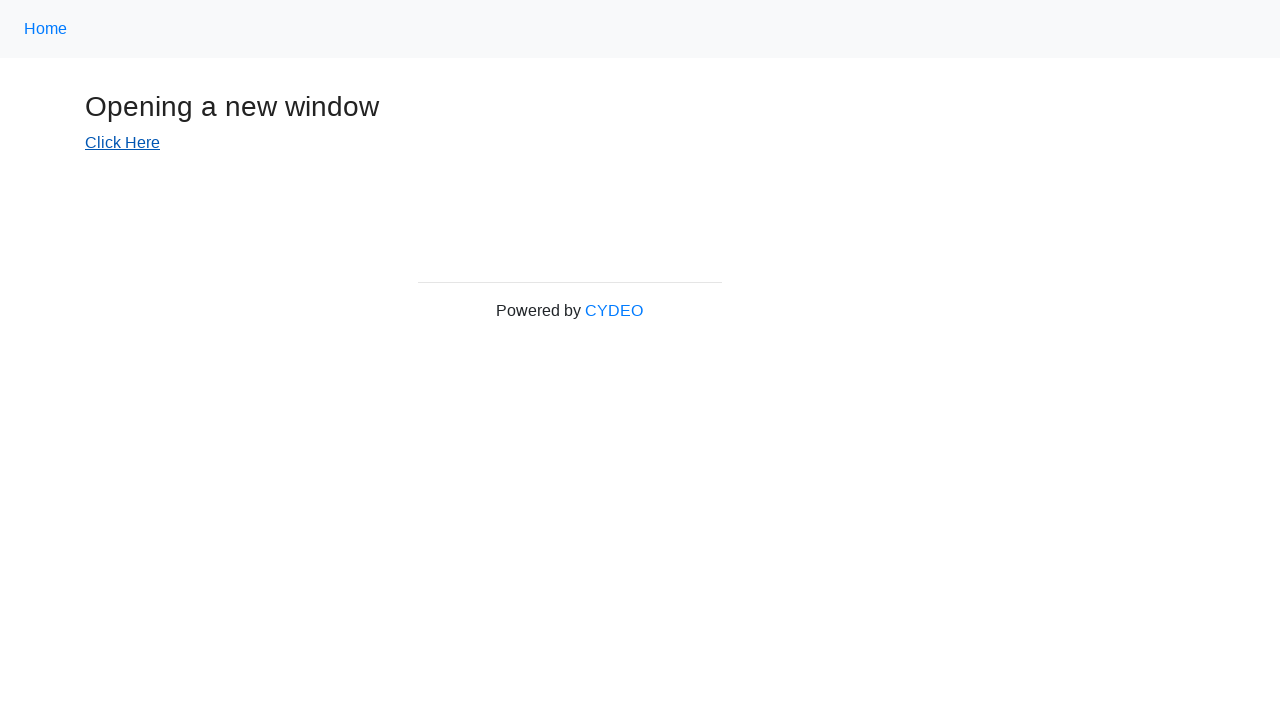

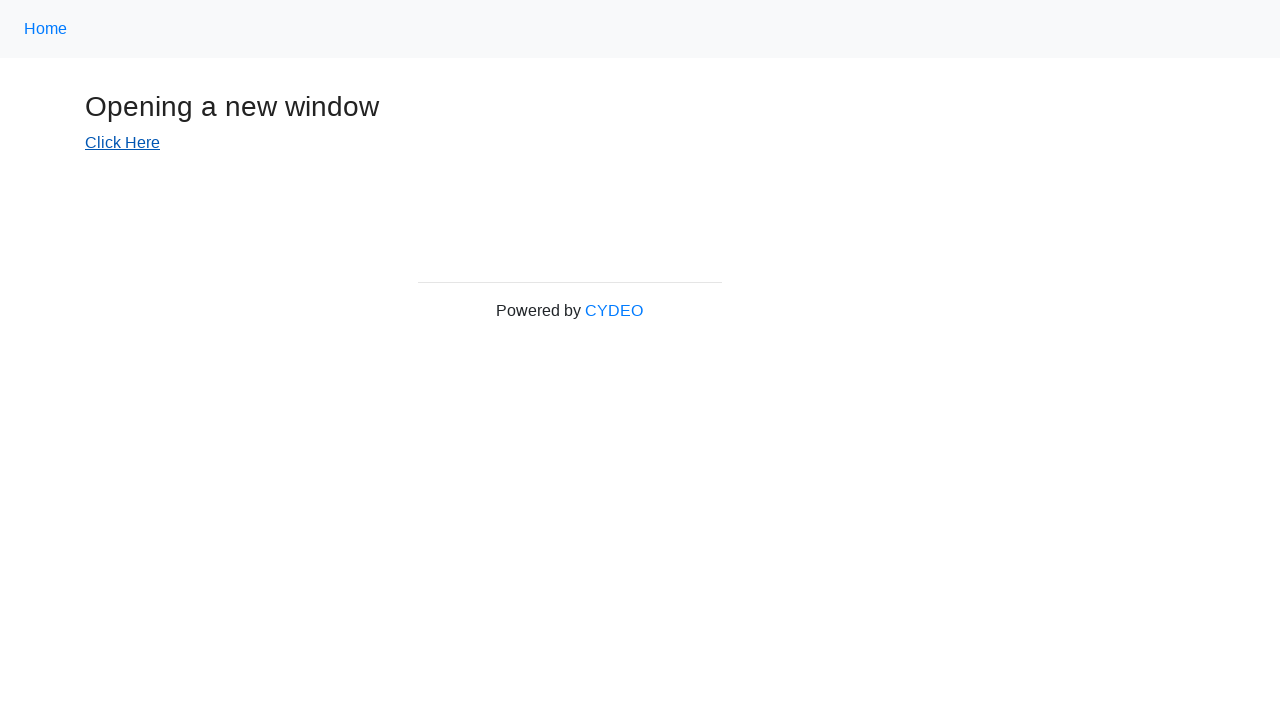